Tests back and forth navigation by clicking on the A/B Testing link from the practice page

Starting URL: https://practice.cydeo.com

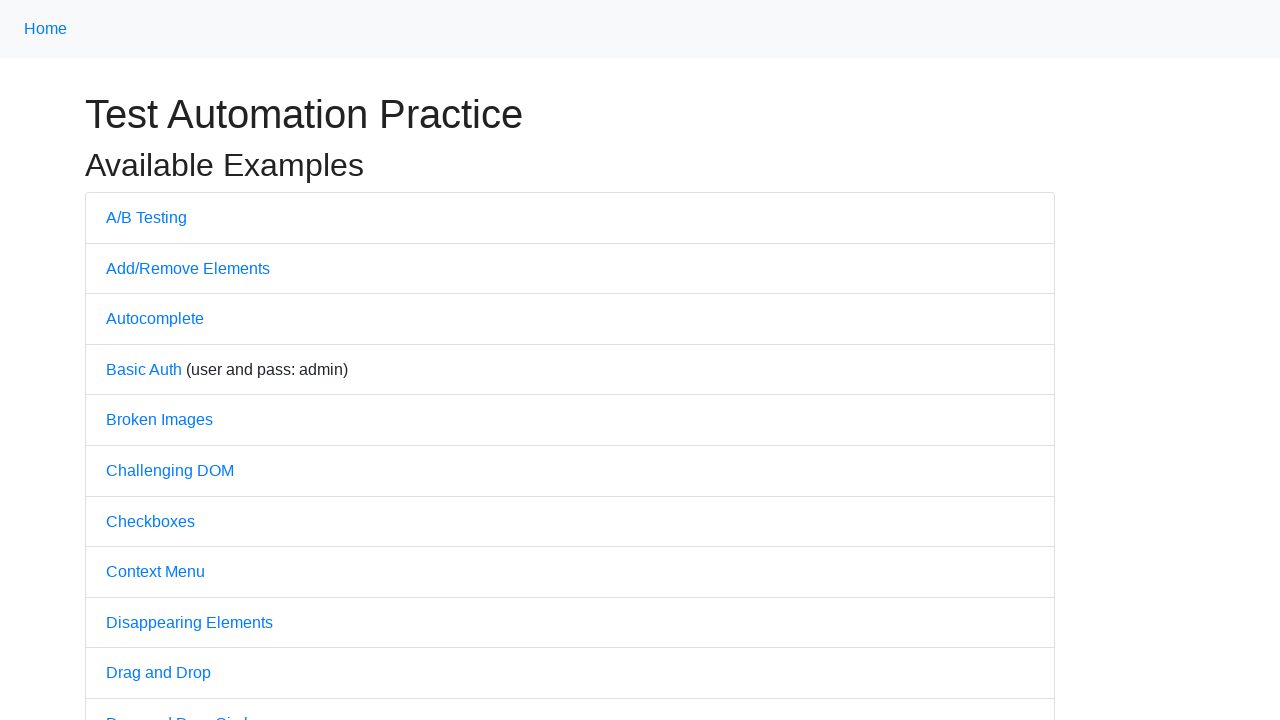

Clicked on the A/B Testing link from practice page at (146, 217) on text=A/B Testing
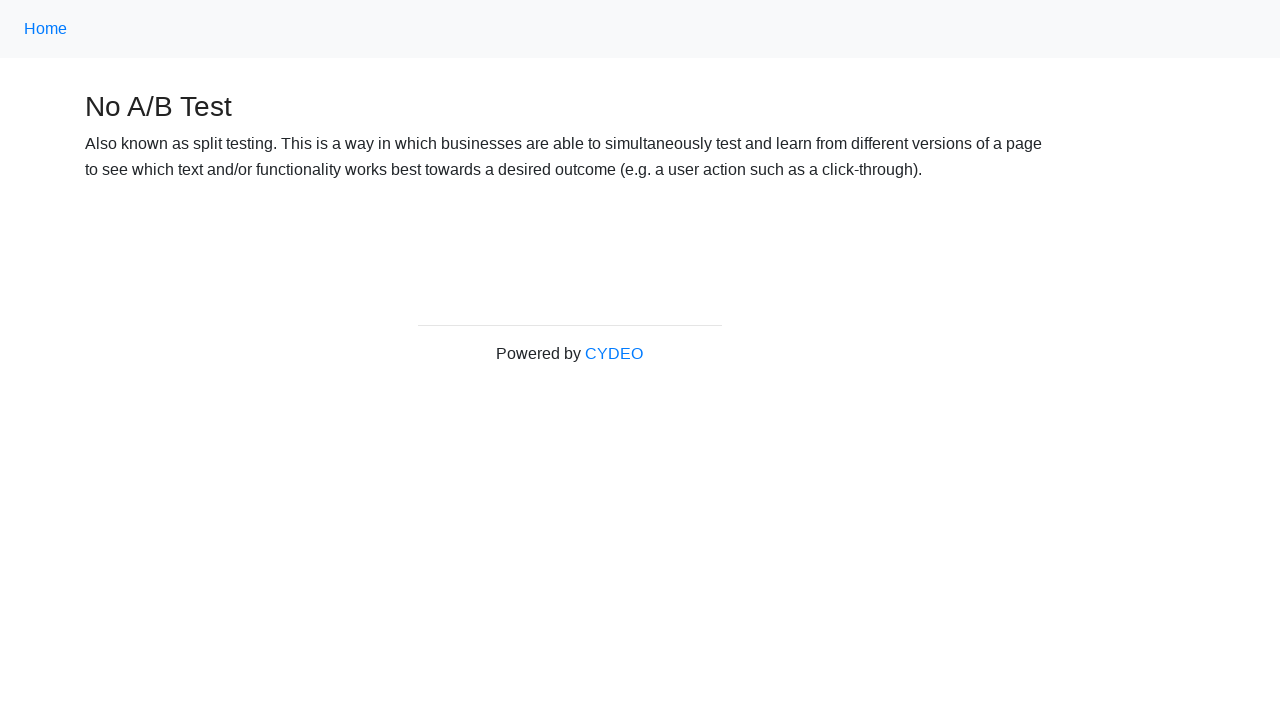

A/B Testing page loaded completely
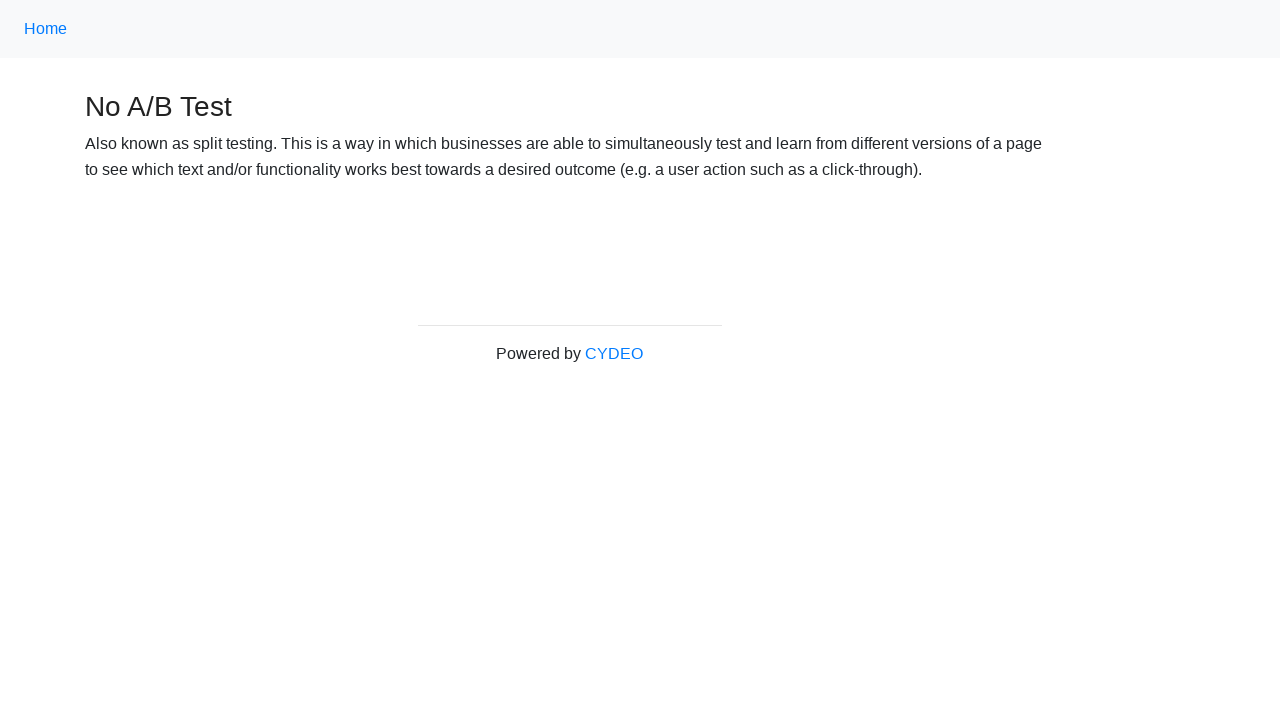

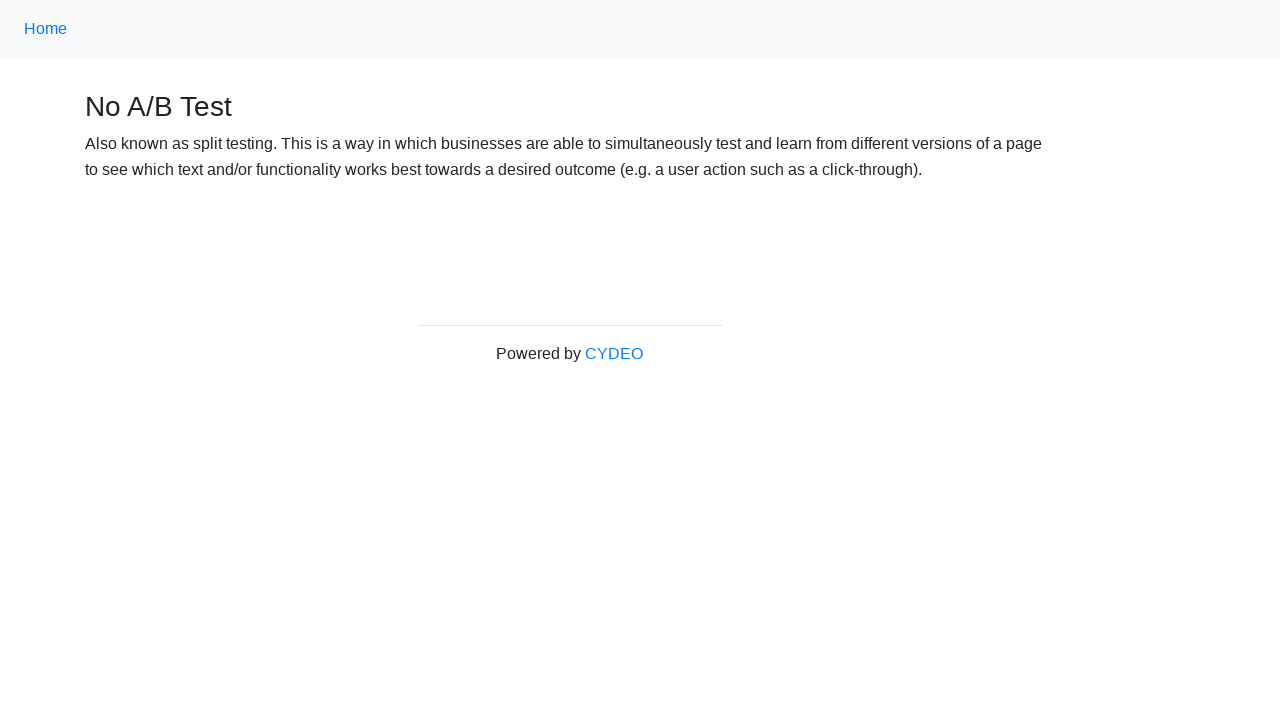